Tests a text box form by filling in full name, email, current address, permanent address fields and submitting the form

Starting URL: https://demoqa.com/text-box

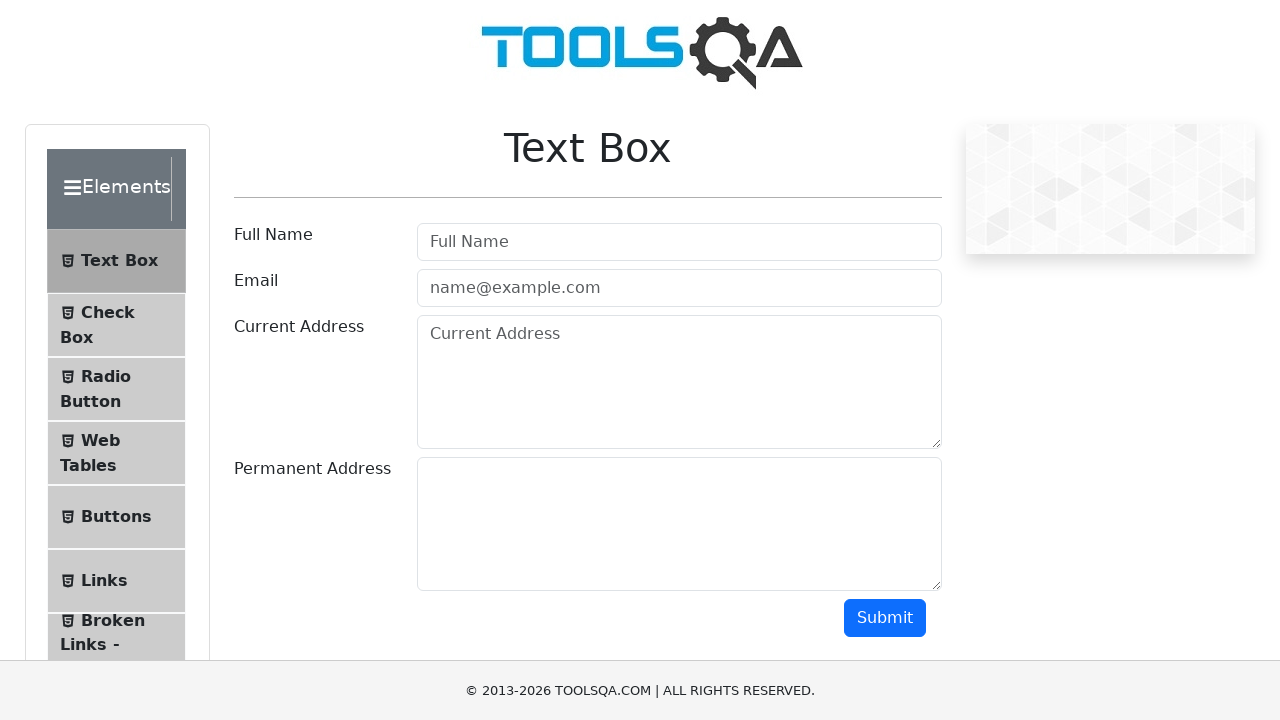

Filled full name field with 'Alua Erlan' on #userName
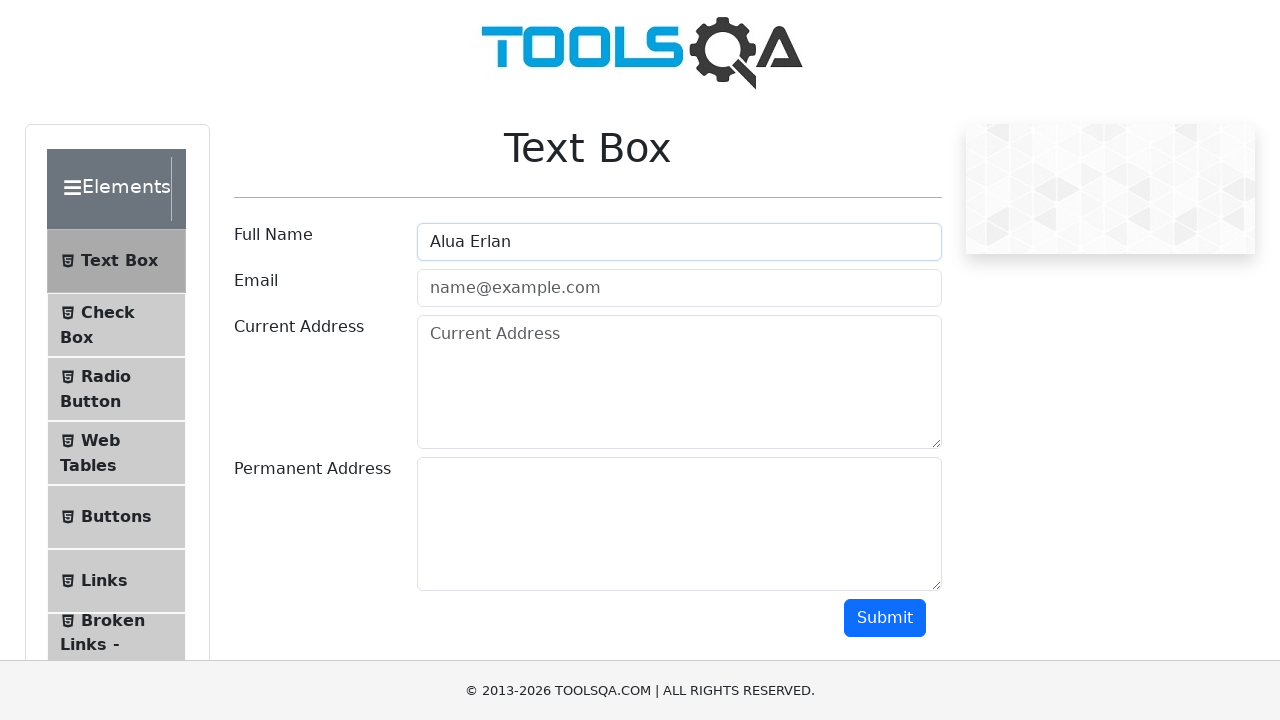

Filled email field with 'testuser23@example.com' on #userEmail
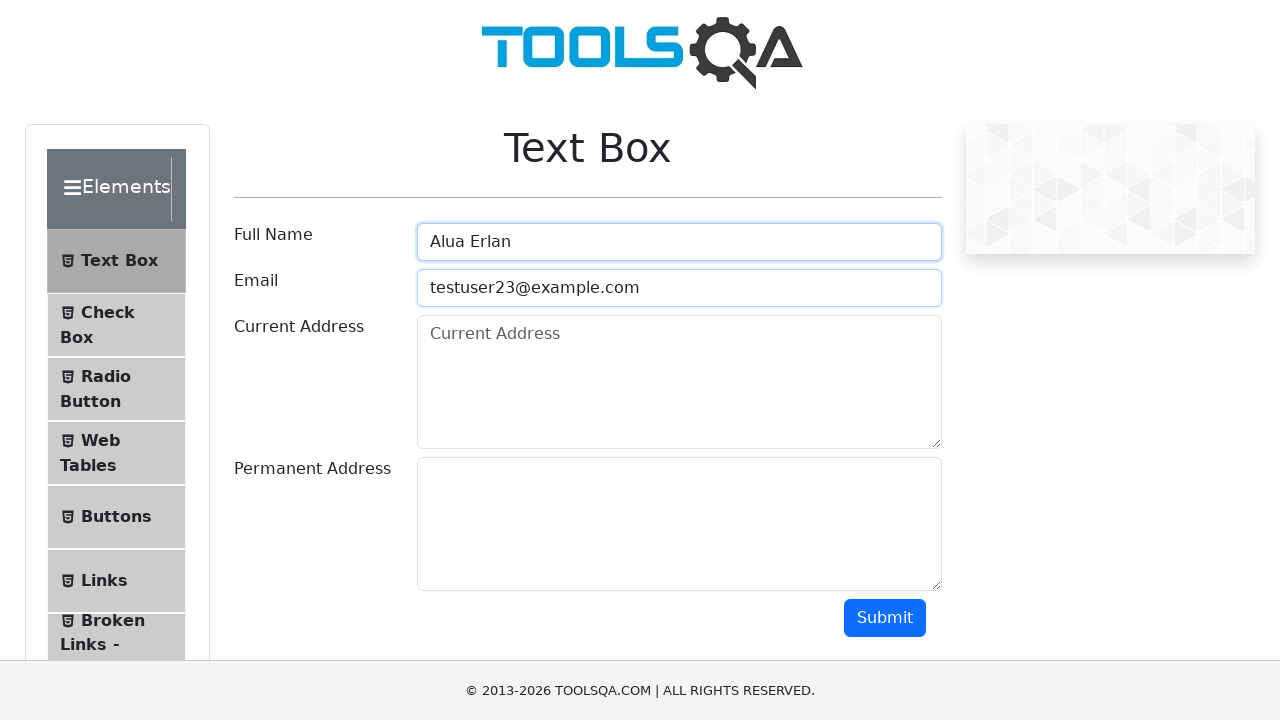

Filled current address field with '123 Main Street' on #currentAddress
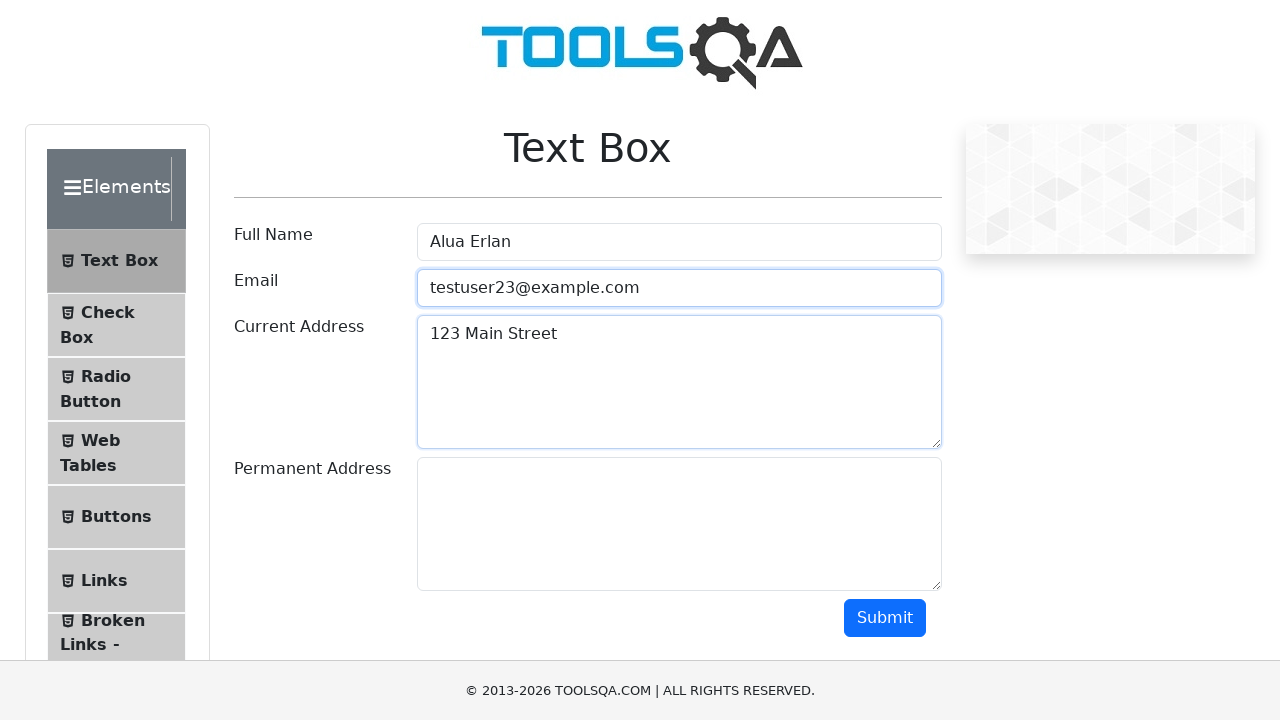

Filled permanent address field with '456 Oak Avenue' on #permanentAddress
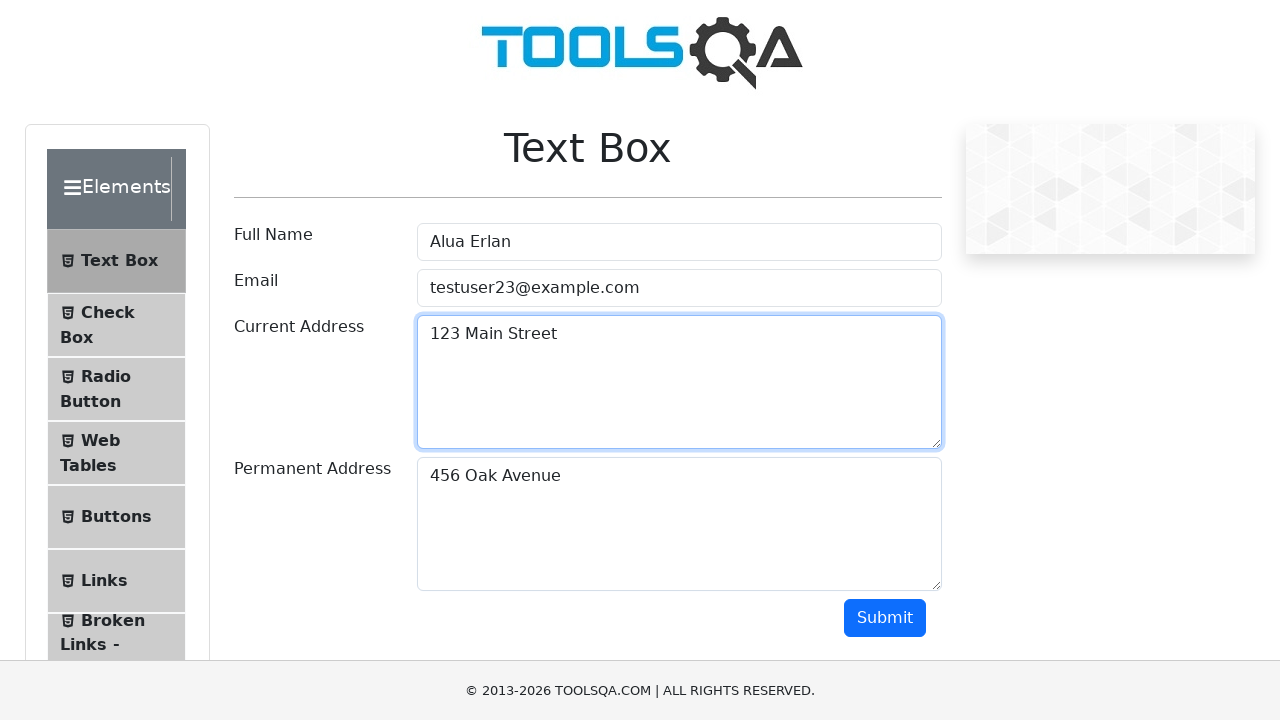

Clicked submit button to submit the form at (885, 618) on #submit
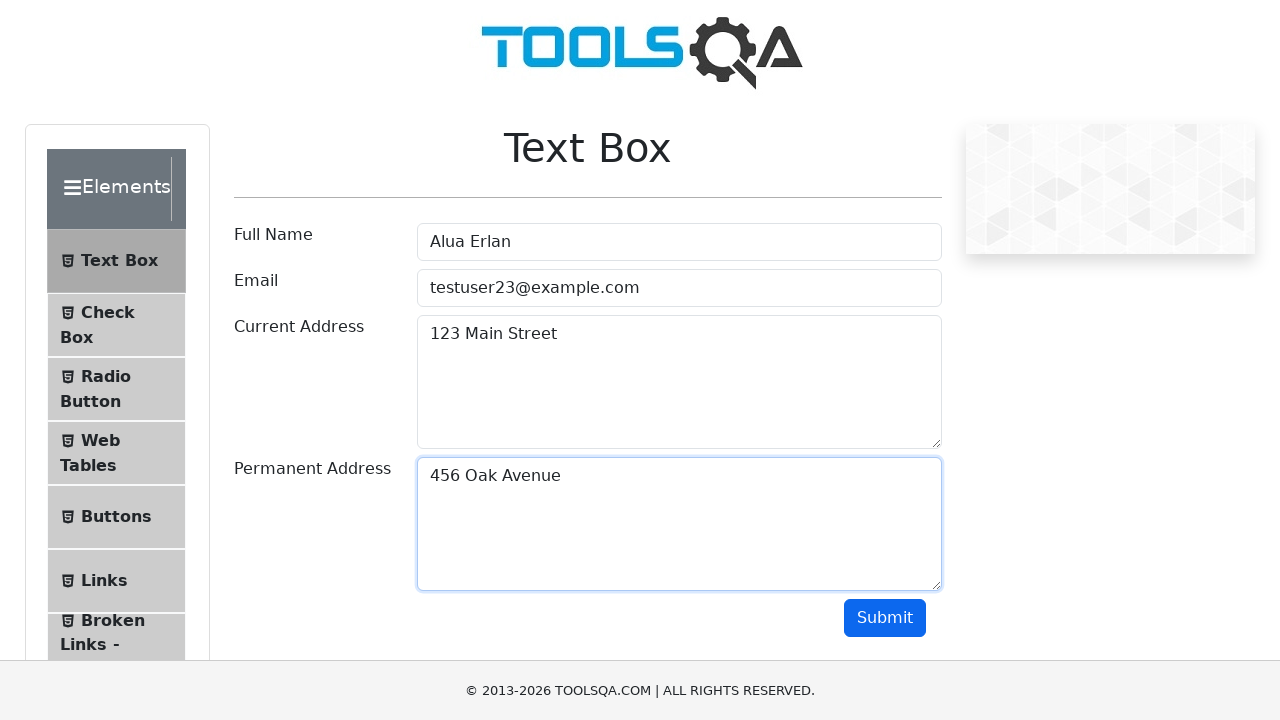

Form submission completed
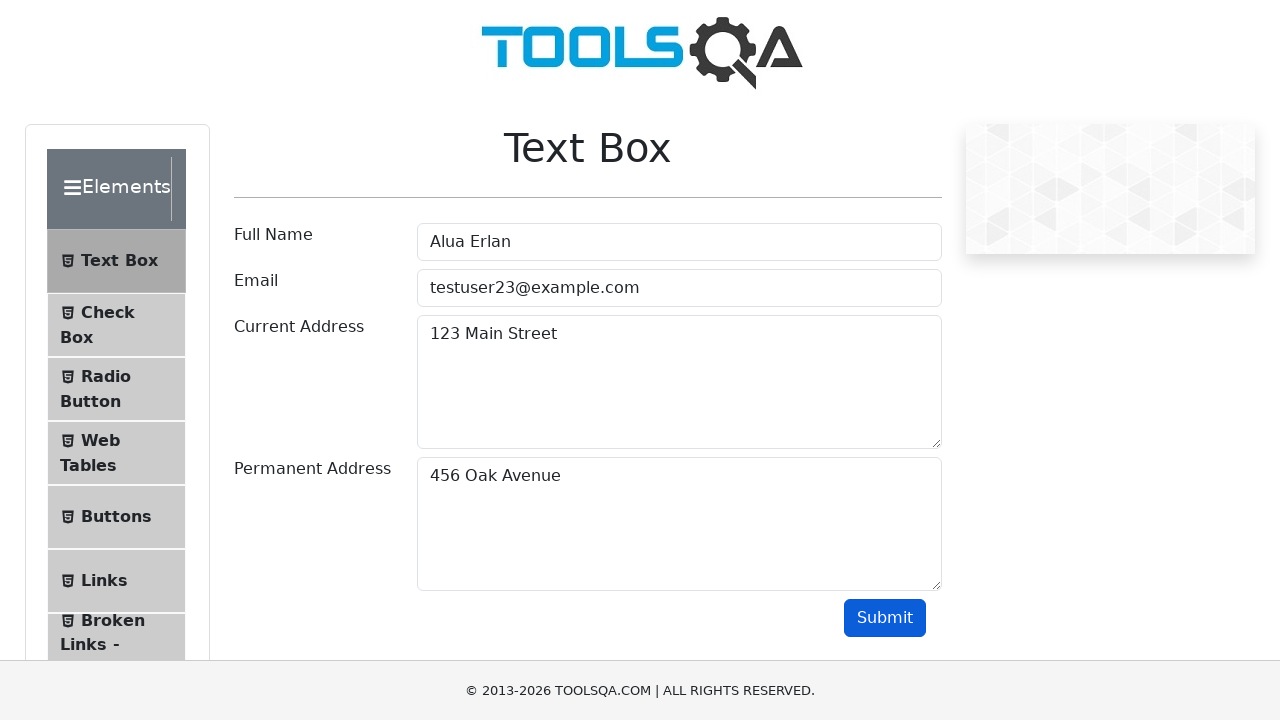

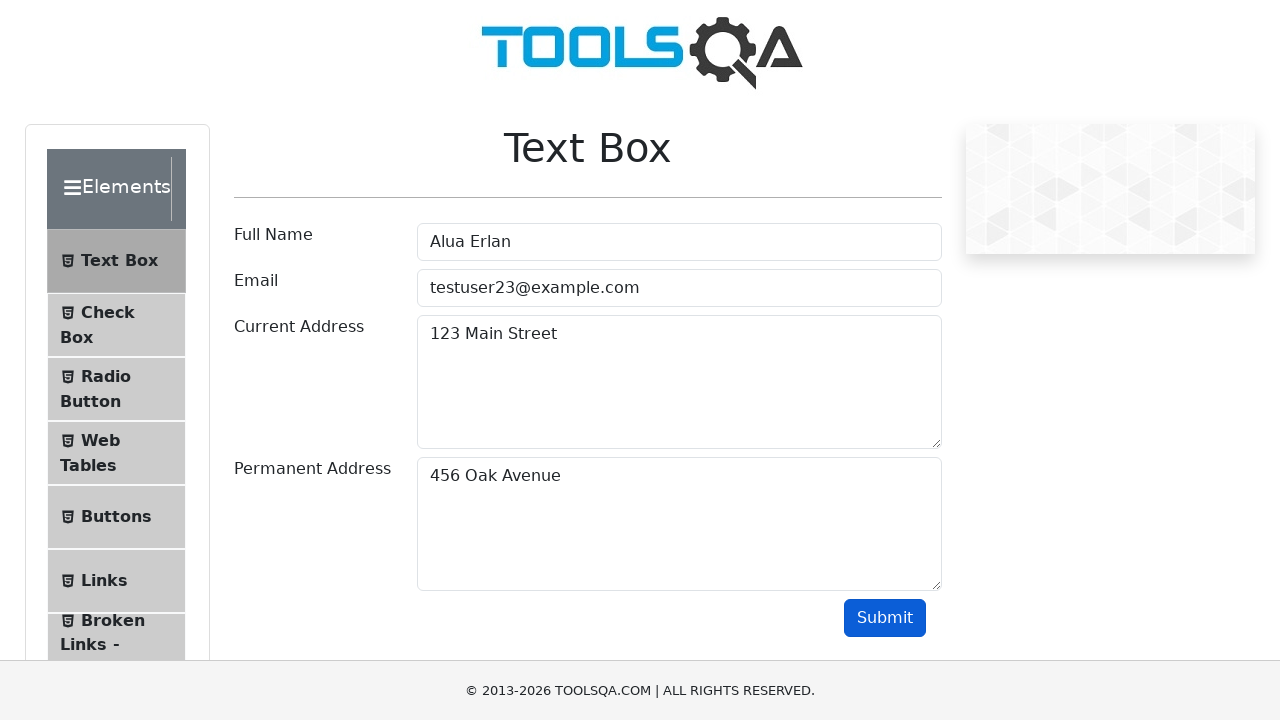